Navigates to ESPN Fantasy Football, clicks on the Scoring Leaders tab, then clicks on a player link to view their player card and navigates to their Game Log page.

Starting URL: https://fantasy.espn.com/football

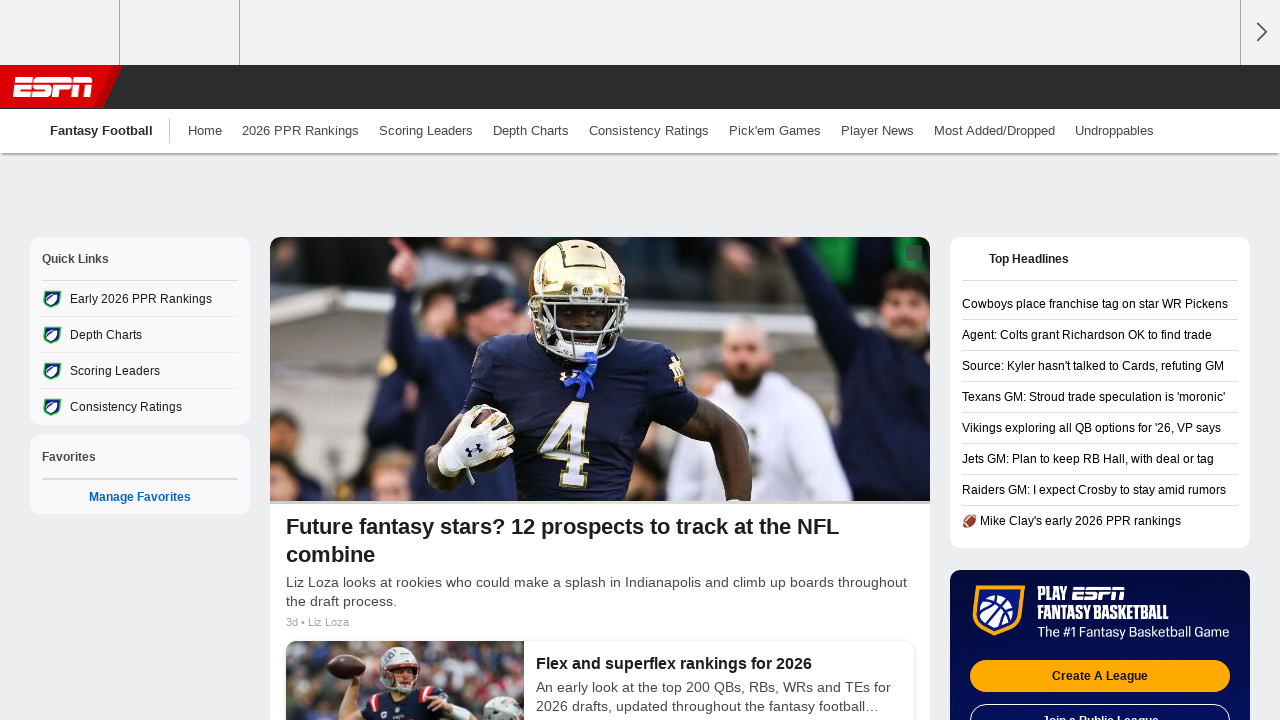

Global navigation container loaded
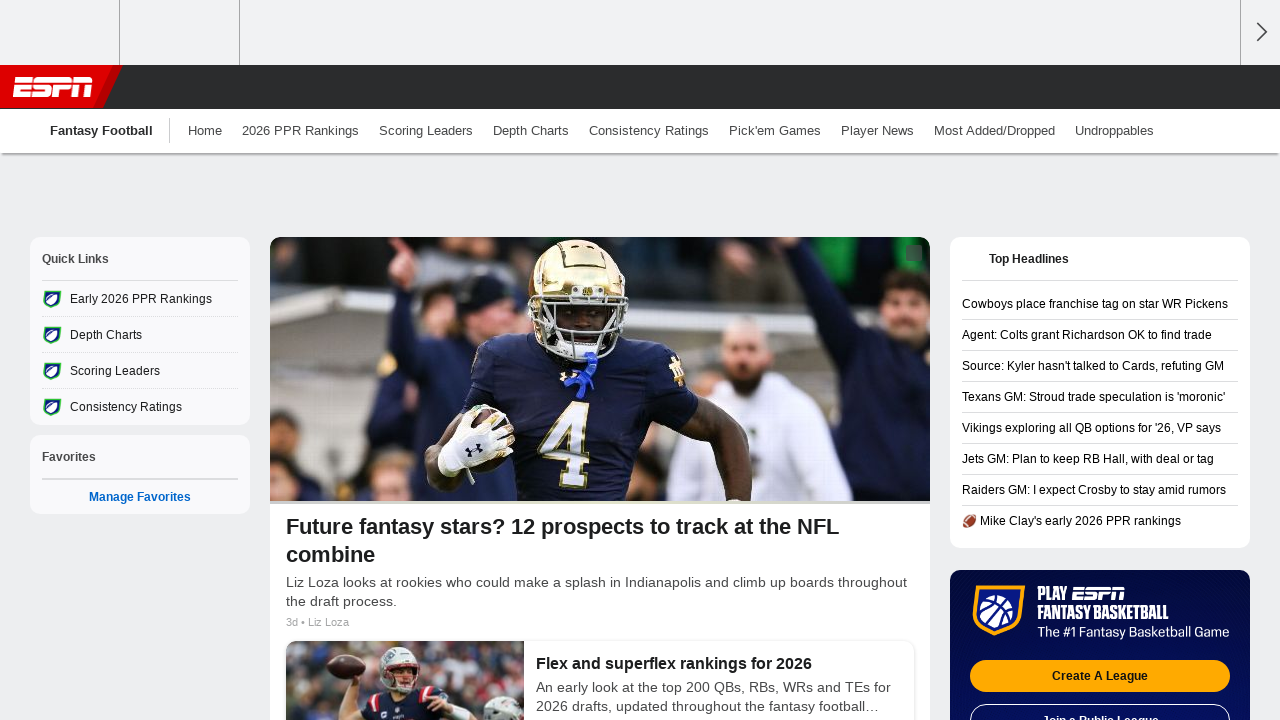

Clicked on Scoring Leaders tab at (426, 130) on .global-nav-container .sub .link-text >> internal:has-text="Scoring Leaders"i
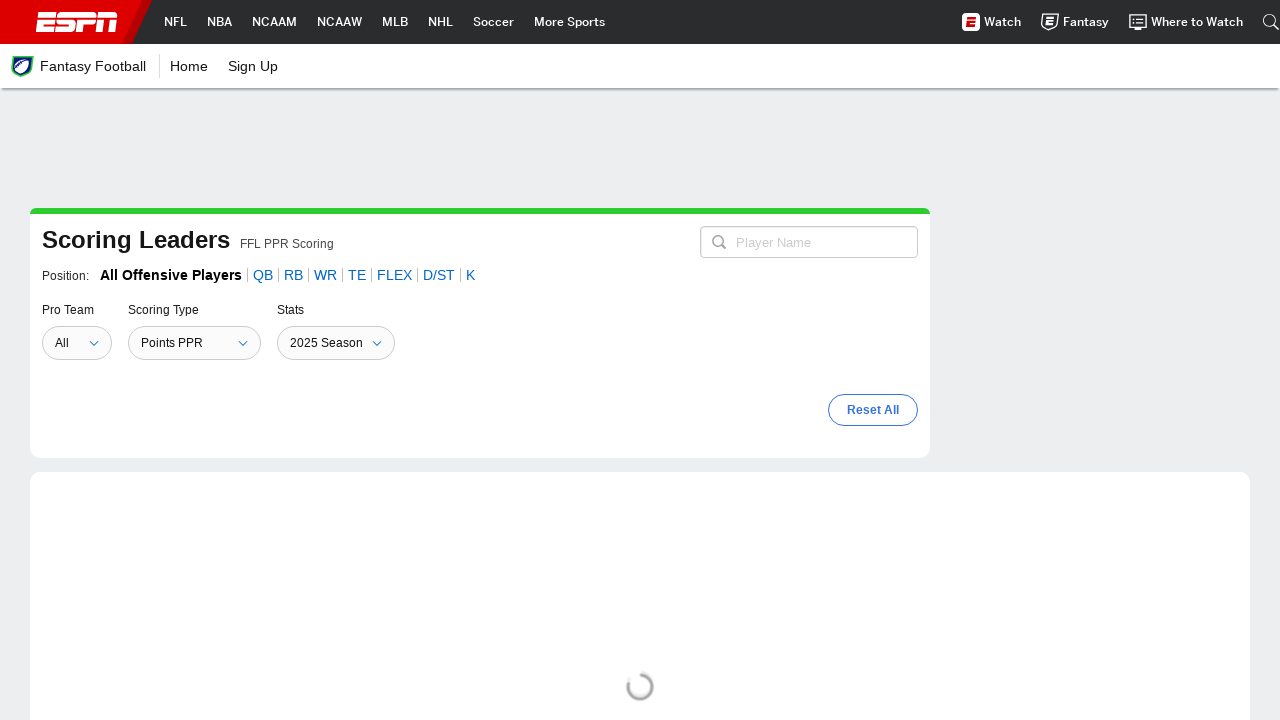

Waited for Scoring Leaders page to load
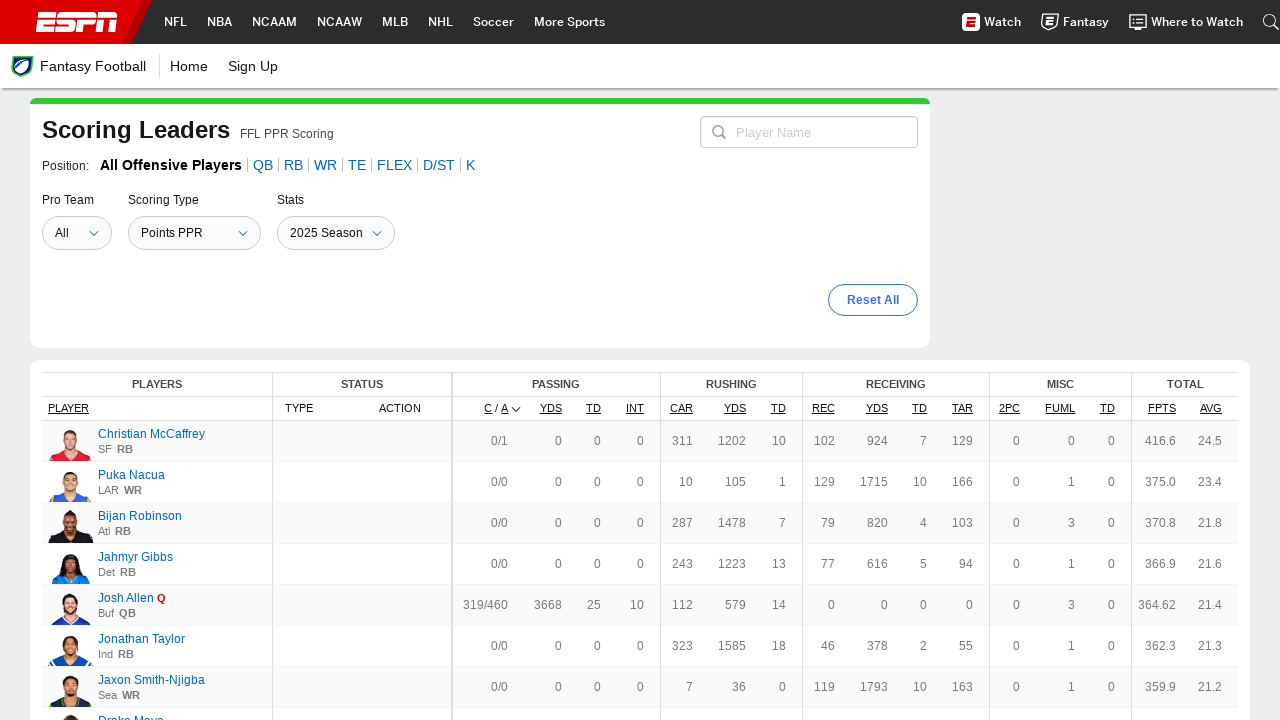

Player links became visible
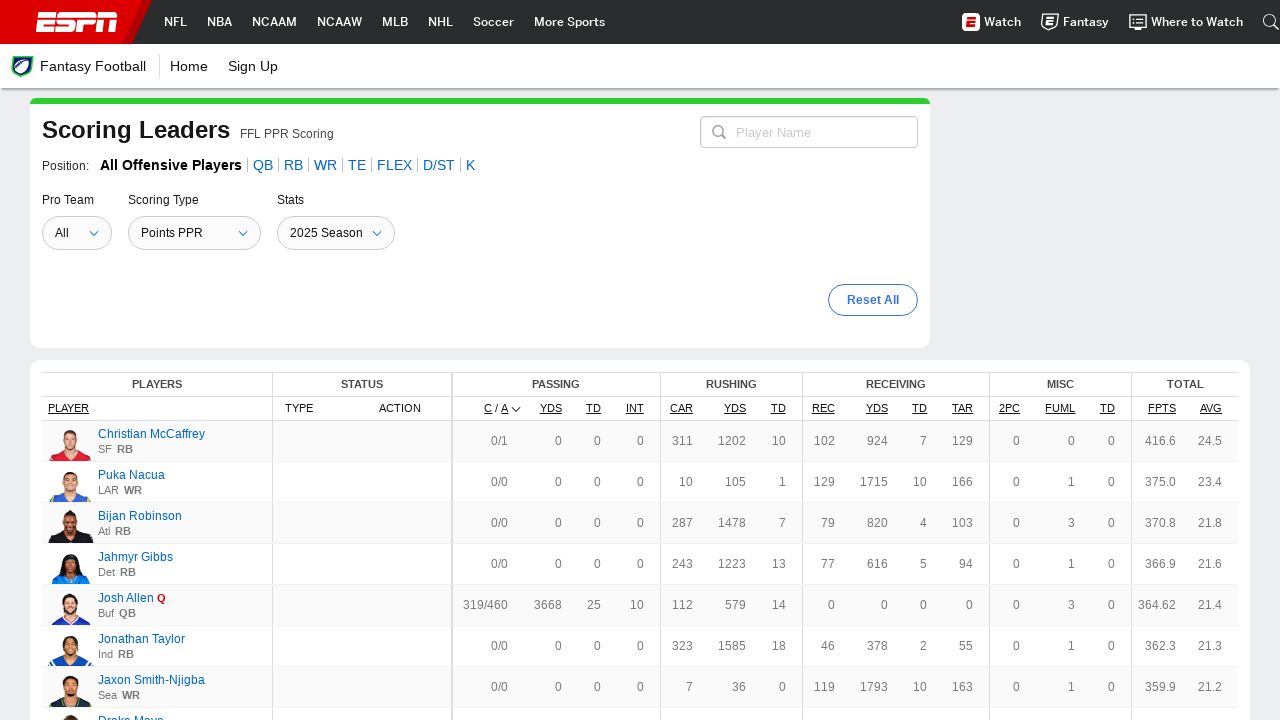

Clicked on the first player link at (152, 434) on .link >> nth=0
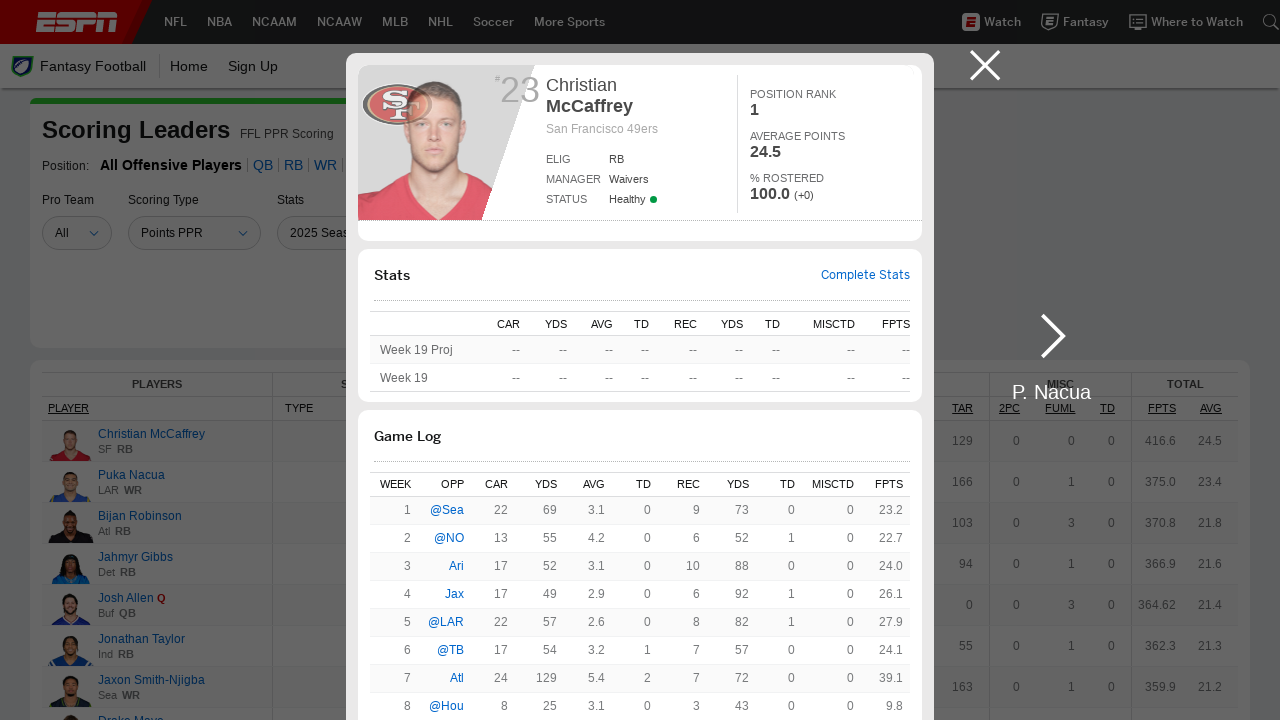

Player card appeared on the page
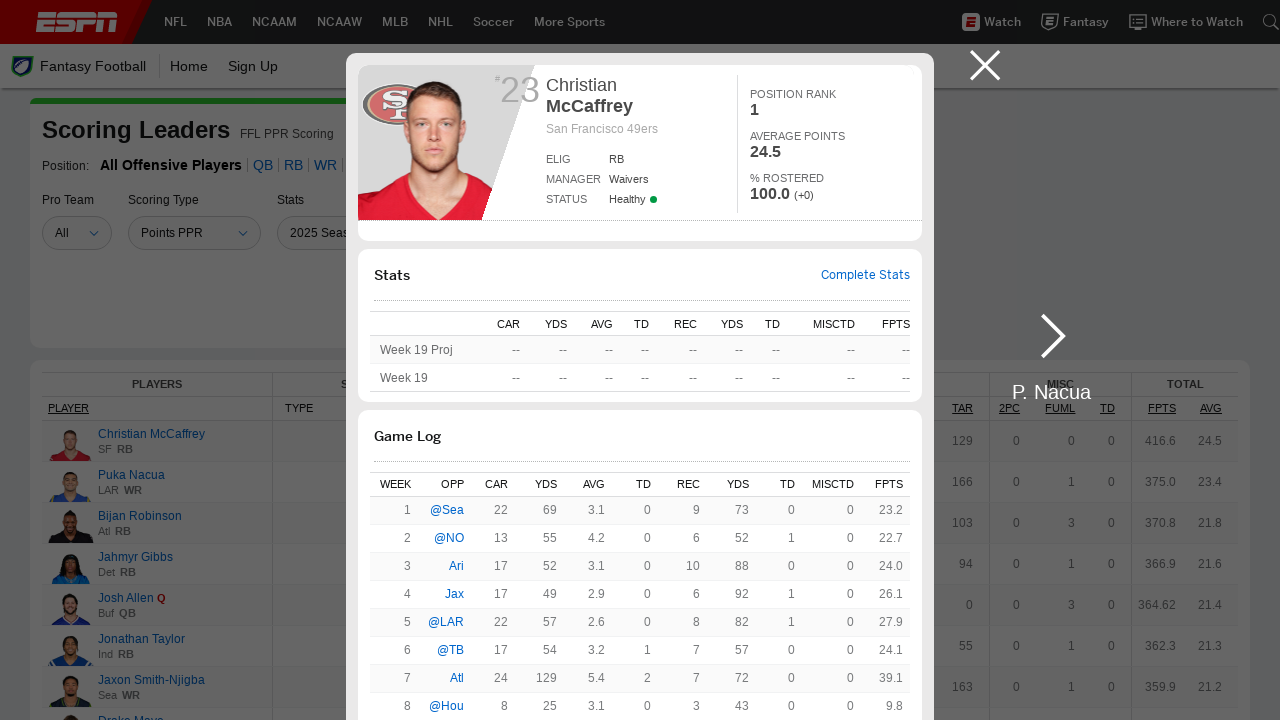

Clicked on player card header link to open player profile at (866, 275) on .player-card-center .header_link
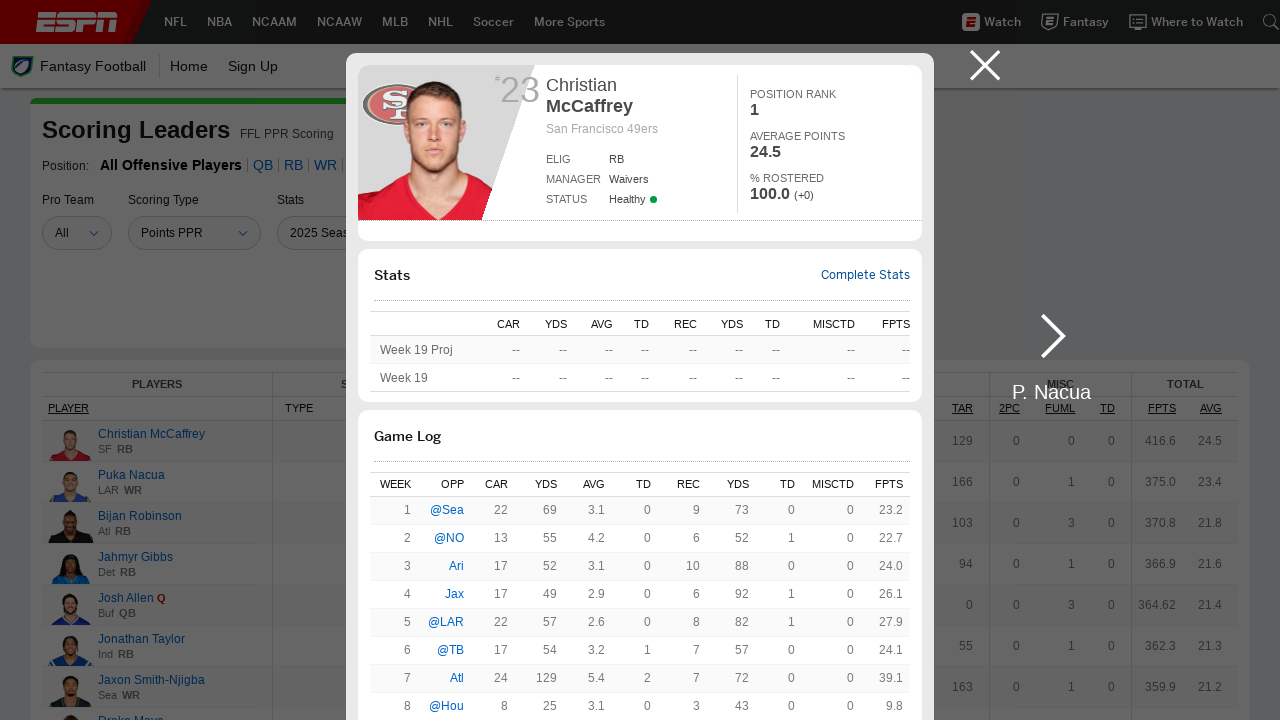

Switched to new player profile tab
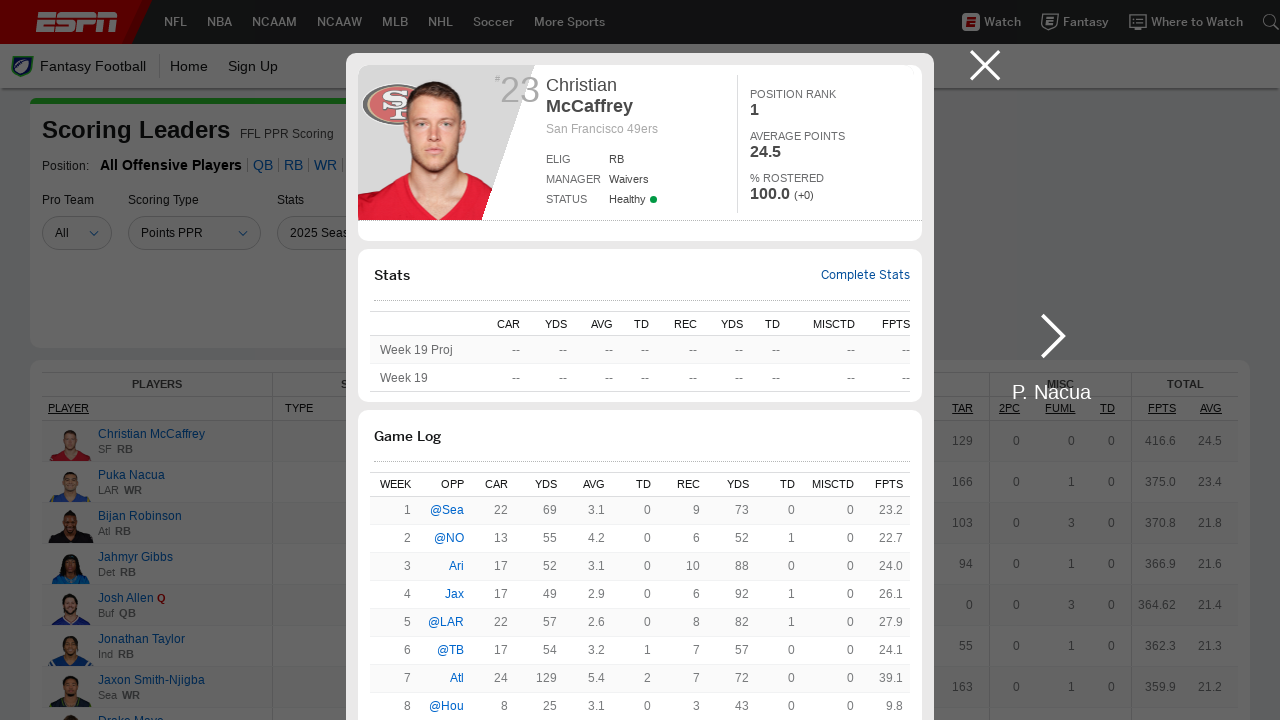

Navigation elements loaded on player profile page
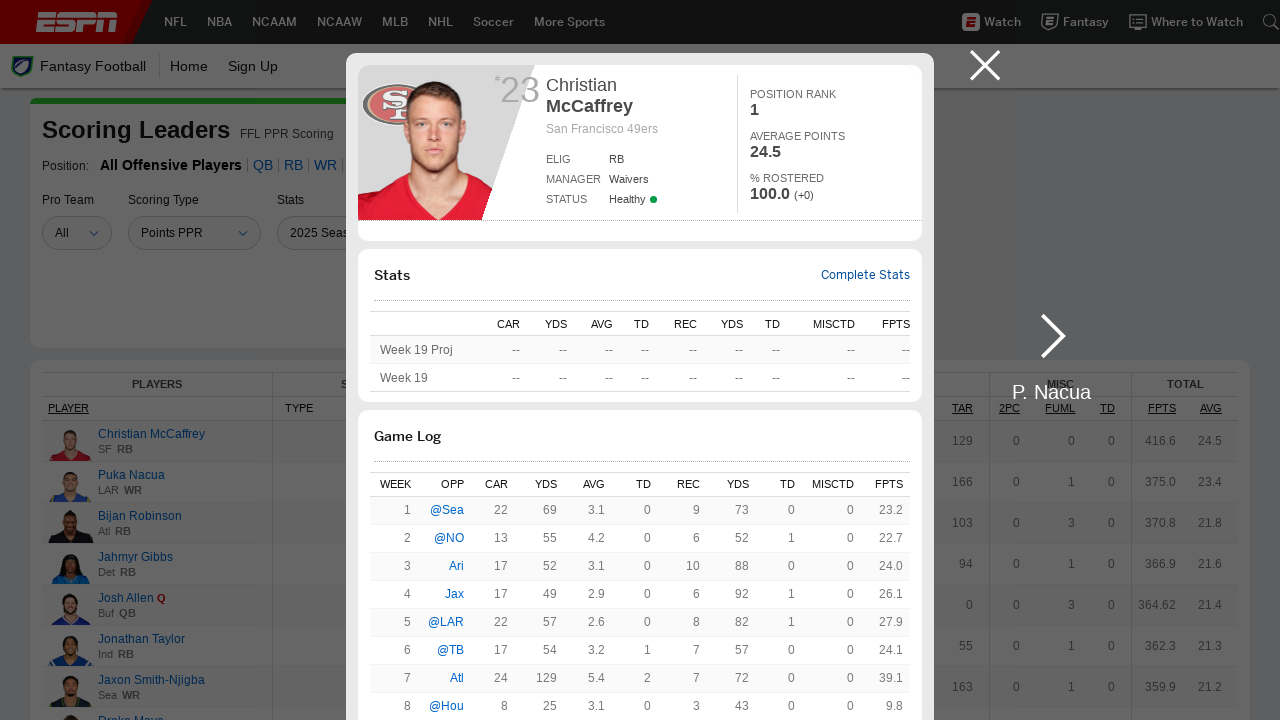

Clicked on Game Log navigation link at (302, 292) on .Nav__Text >> internal:has-text="Game Log"i
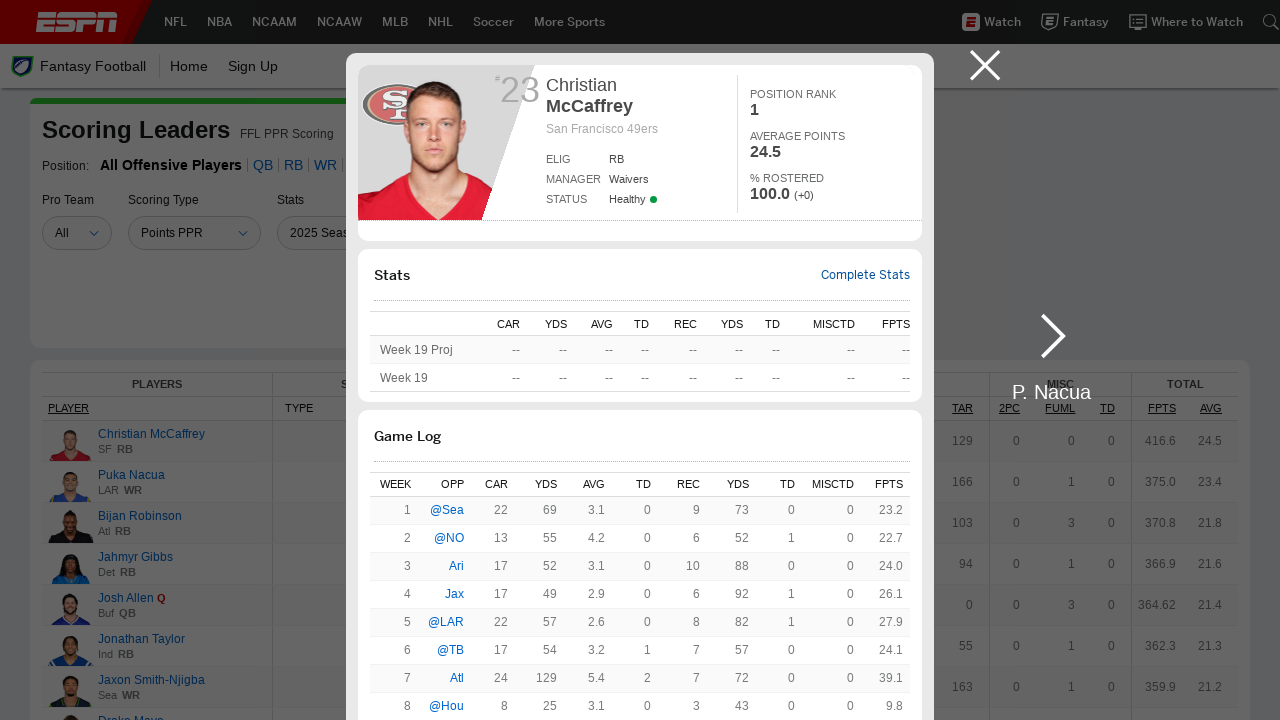

Game Log page loaded and displayed
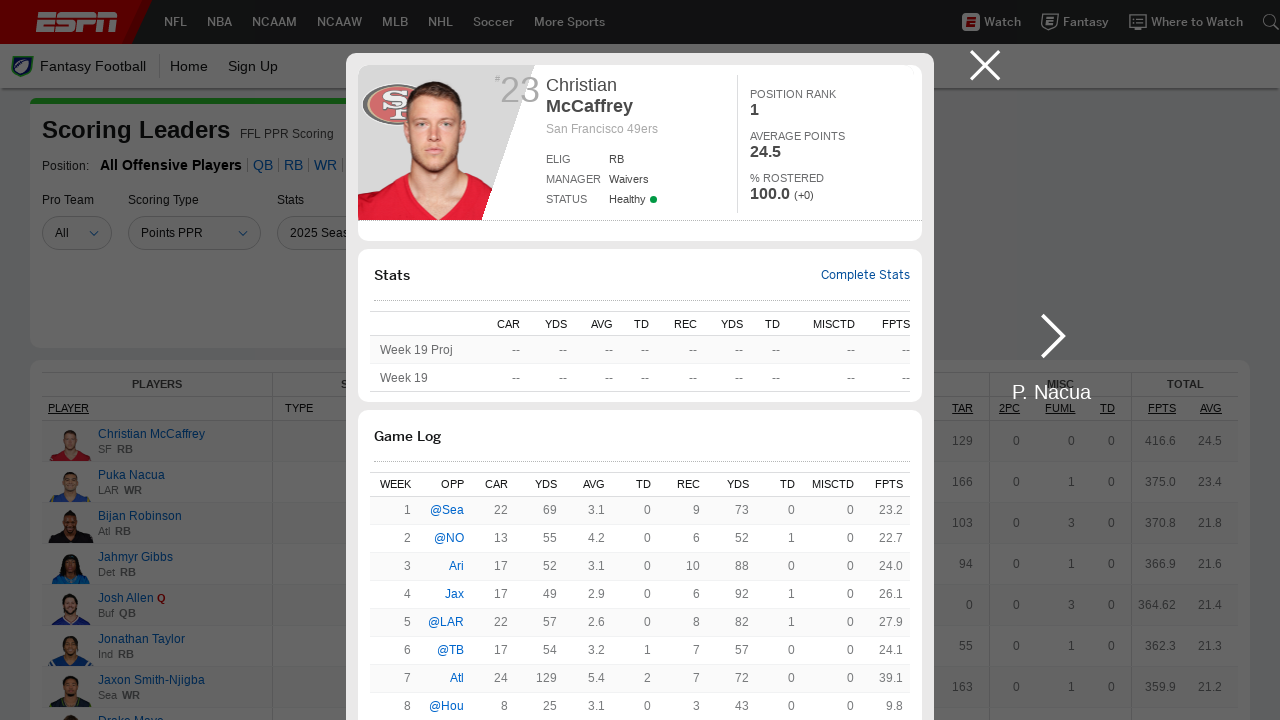

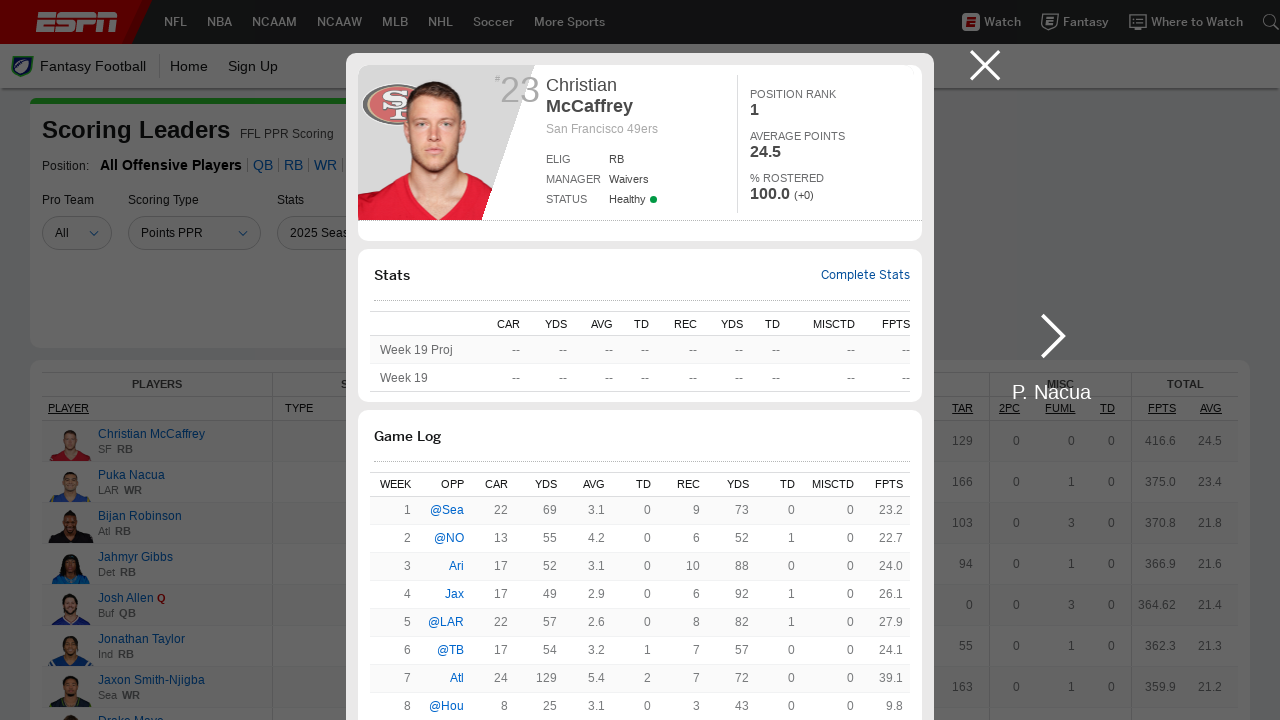